Tests drag and drop functionality by dragging an element from one location and dropping it onto another element

Starting URL: https://testautomationpractice.blogspot.com/

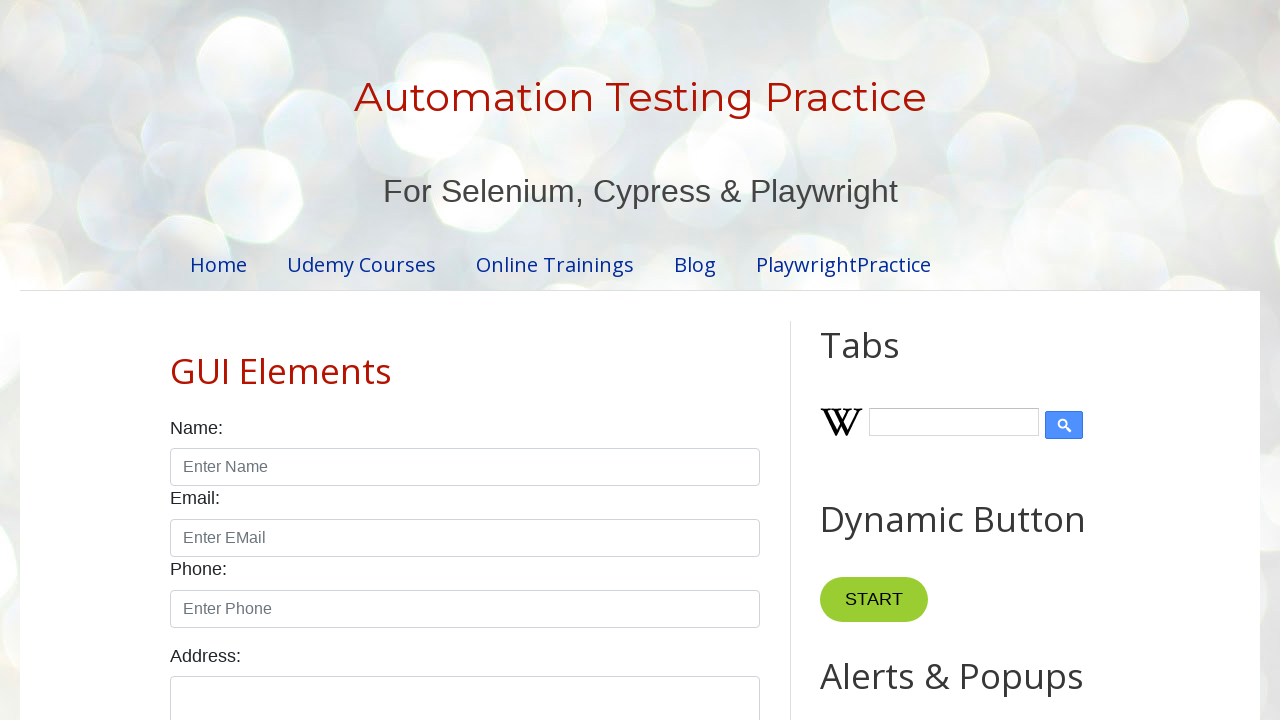

Located draggable element with id 'draggable'
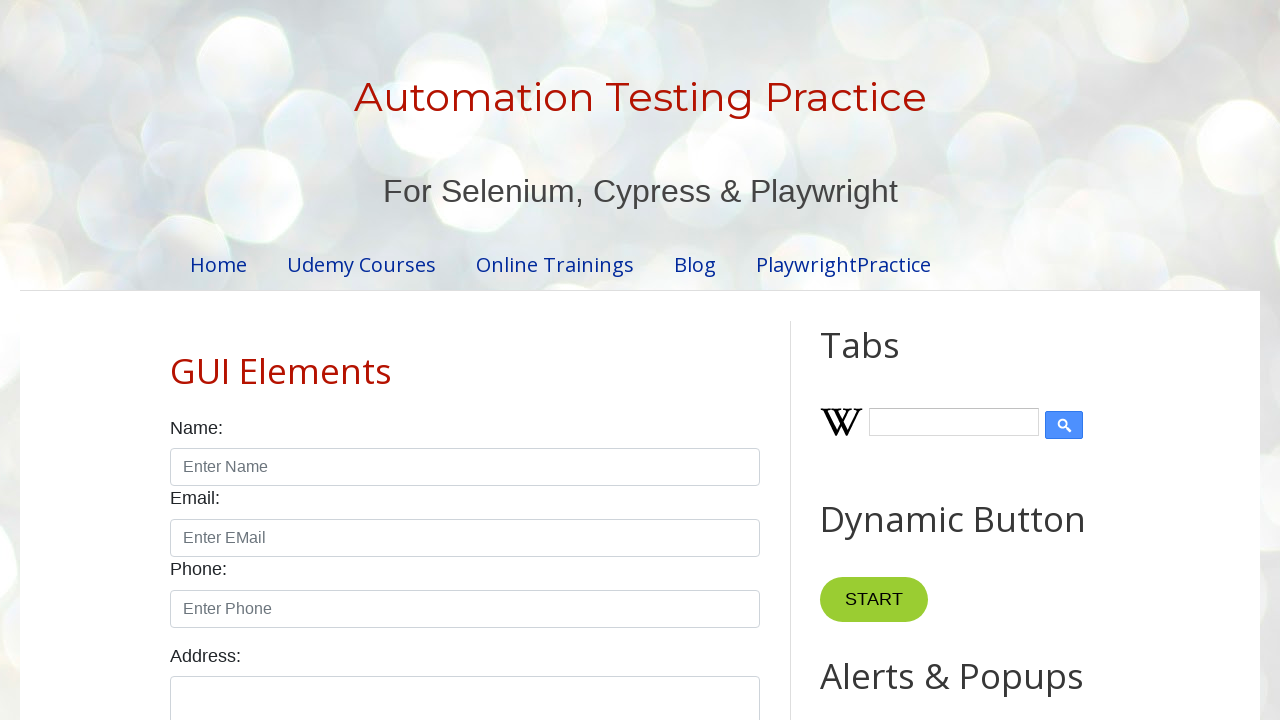

Located droppable target element with id 'droppable'
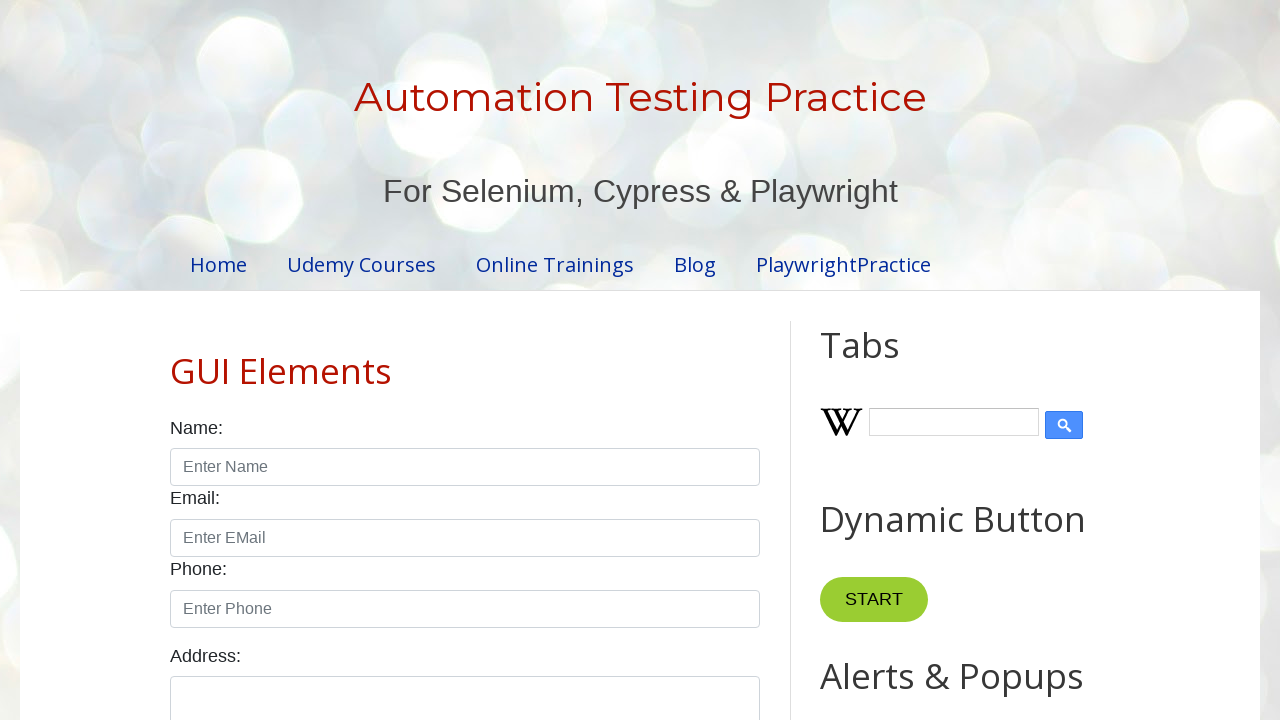

Dragged element from draggable source and dropped it onto droppable target at (1015, 386)
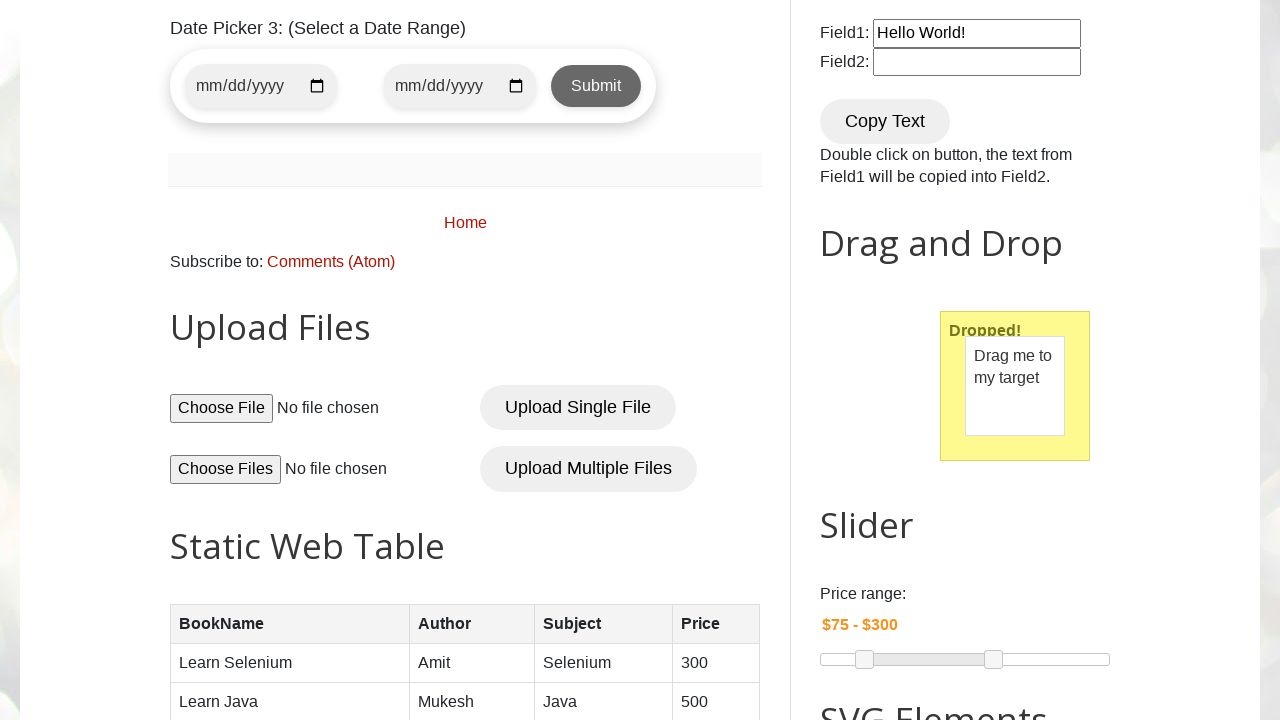

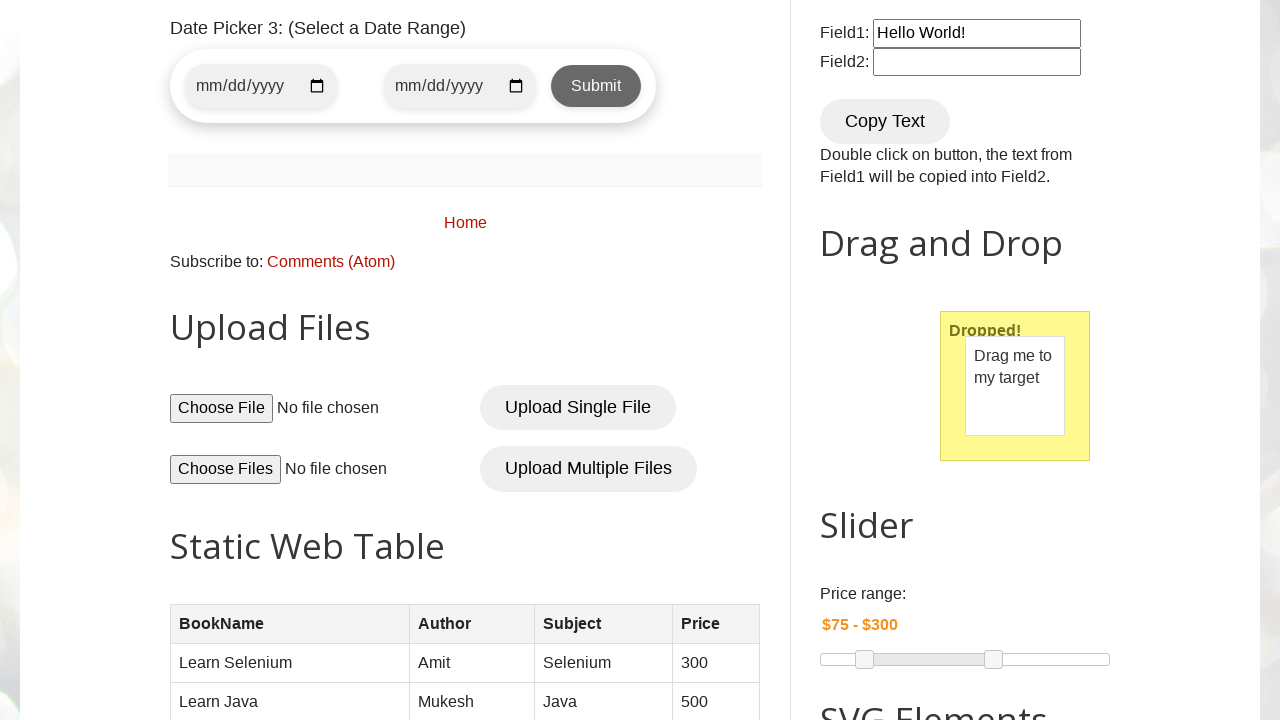